Navigates to Salesforce free trial signup page and clicks on a footer navigation link (the 4th item in the footer navigation).

Starting URL: https://www.salesforce.com/in/form/signup/freetrial-sales/?d=jumbo1-btn-ft

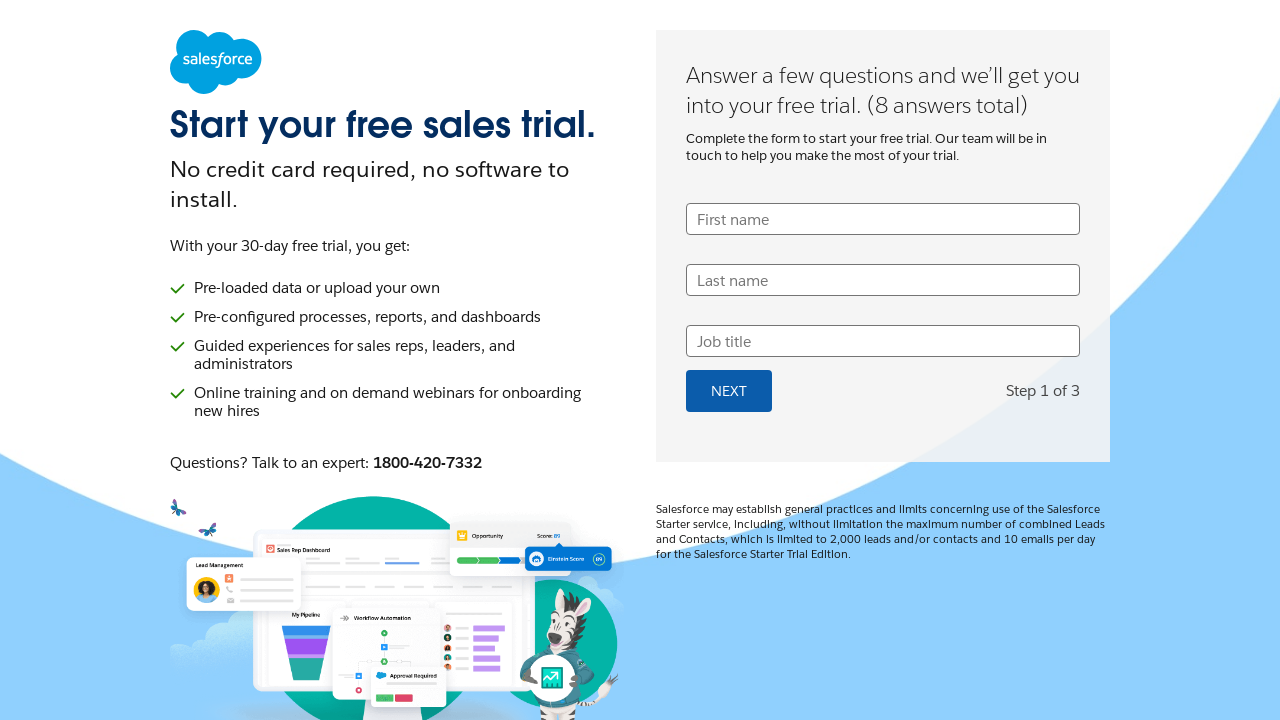

Navigated to Salesforce free trial signup page
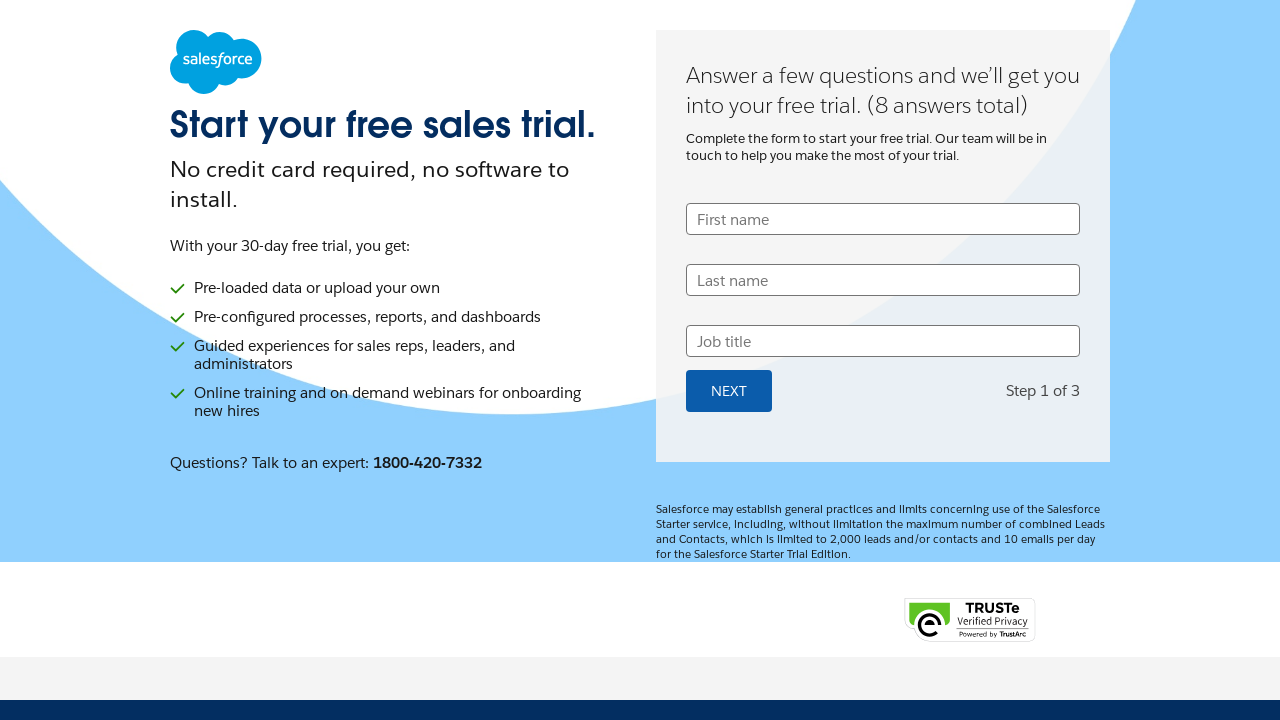

Clicked on the 4th item in footer navigation at (672, 669) on footer div div div div div div nav ul li:nth-child(4) a
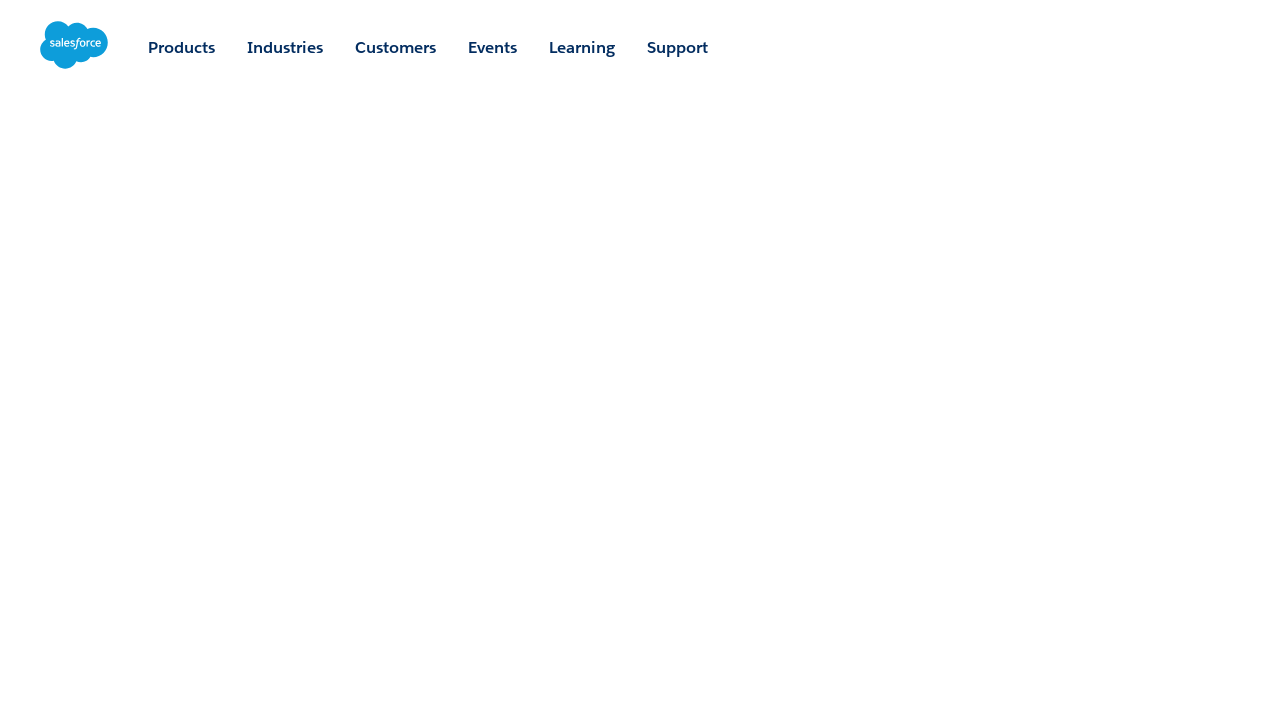

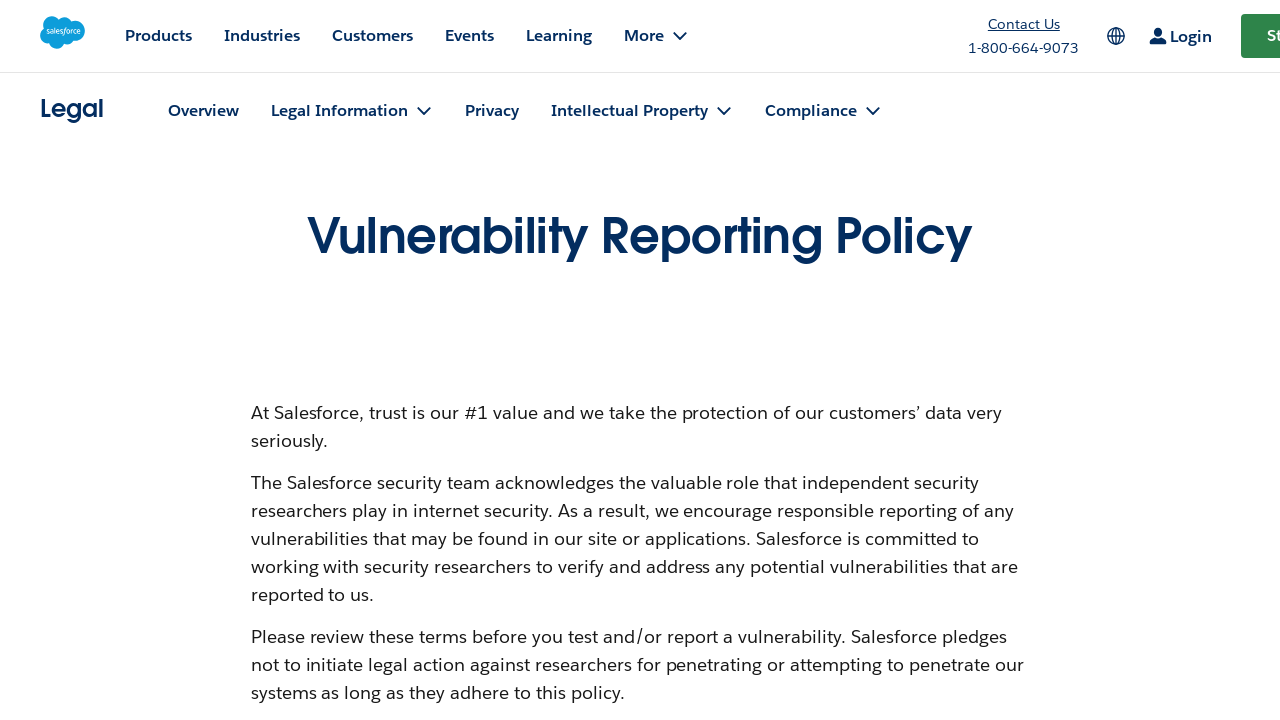